Tests browser window/tab management by opening a page, creating a new tab to navigate to a different website (Macy's), then switching back to the original tab.

Starting URL: https://opensource-demo.orangehrmlive.com/web/index.php/auth/login

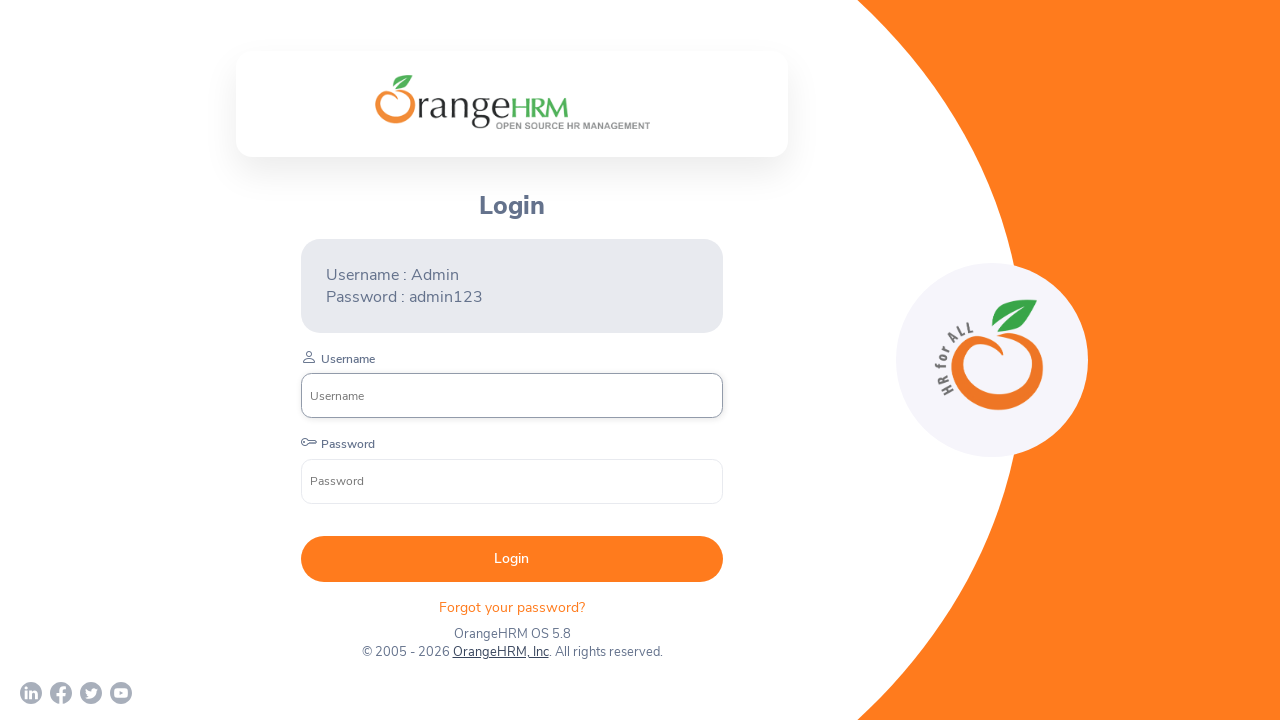

Stored reference to original page
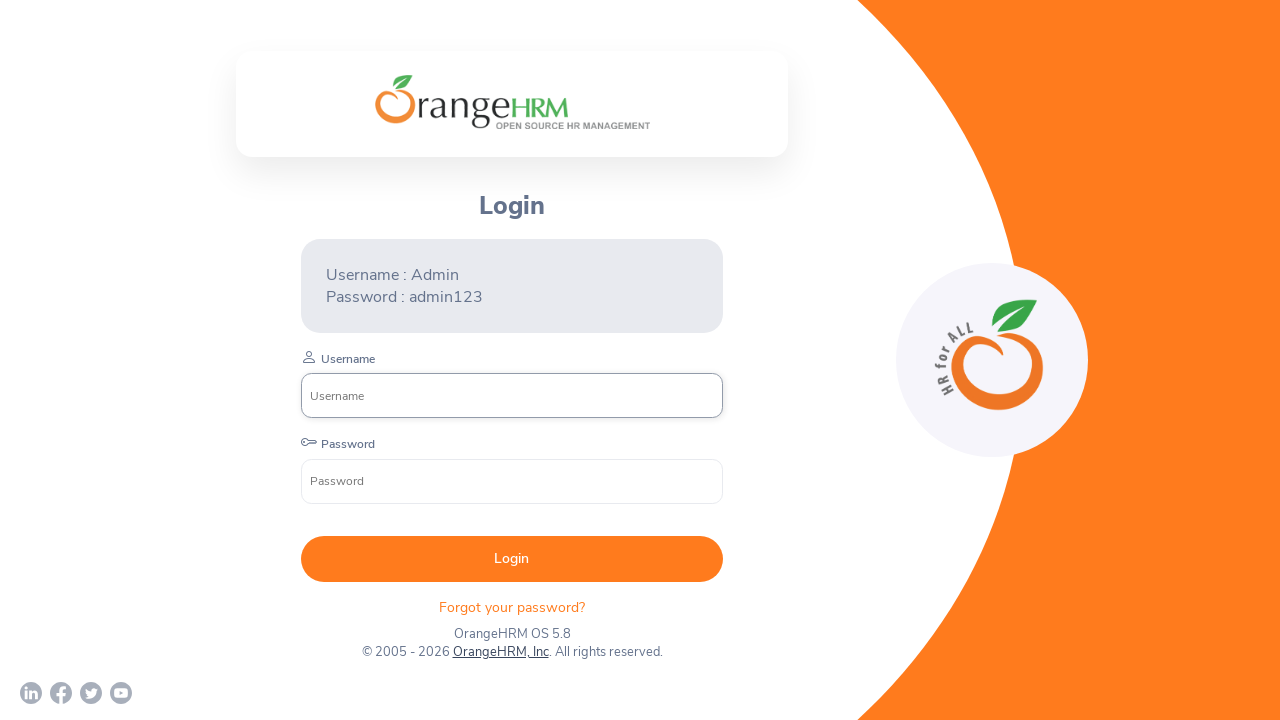

Opened new tab/page
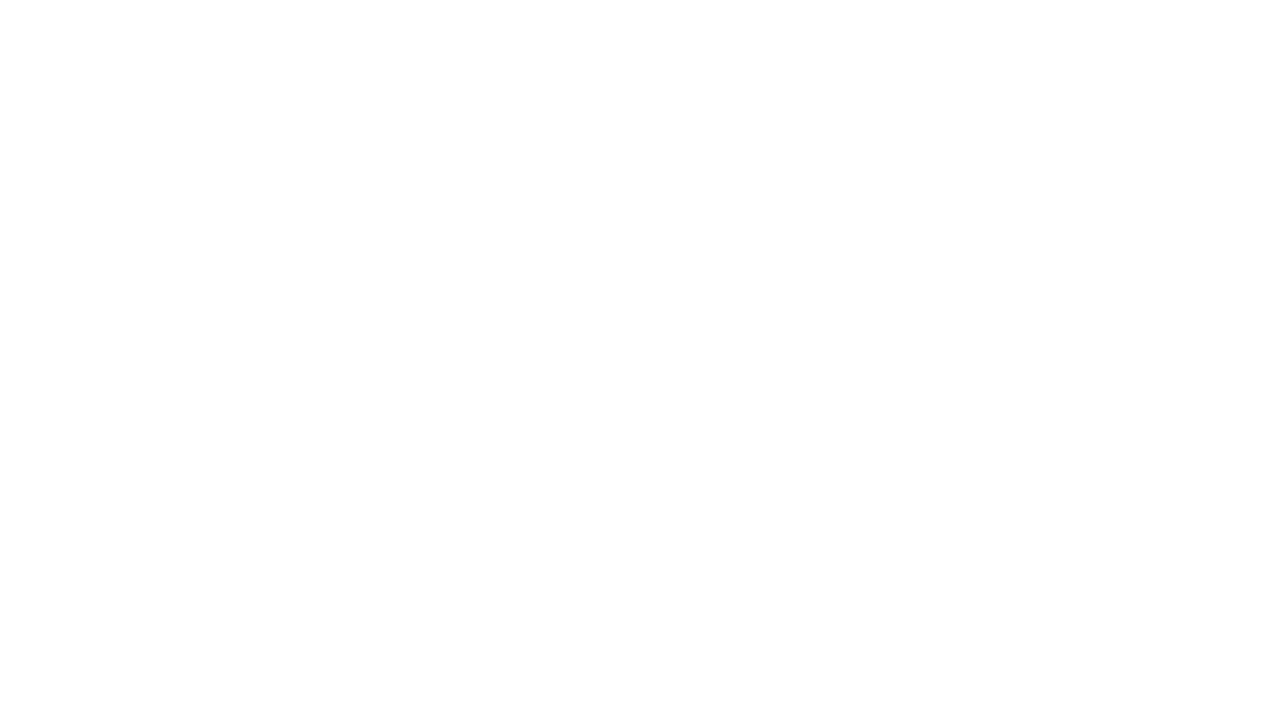

Navigated to Macy's website in new tab
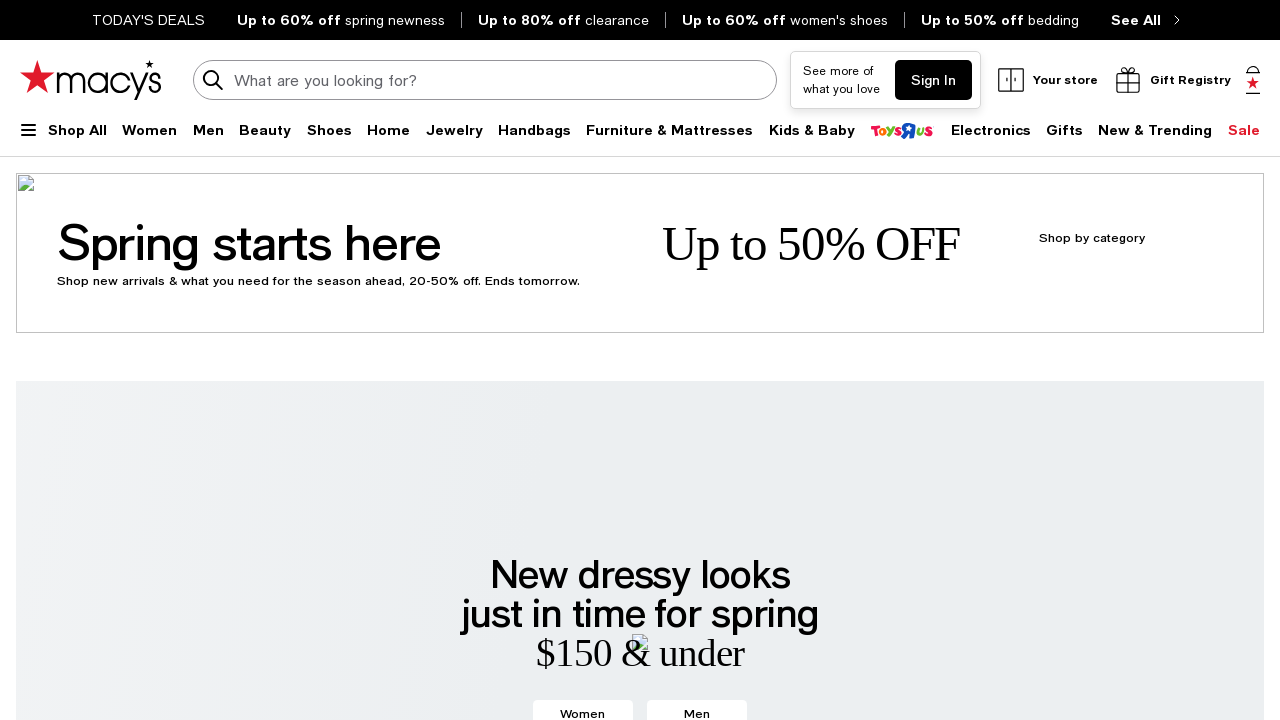

Waited for Macy's page to load (domcontentloaded state)
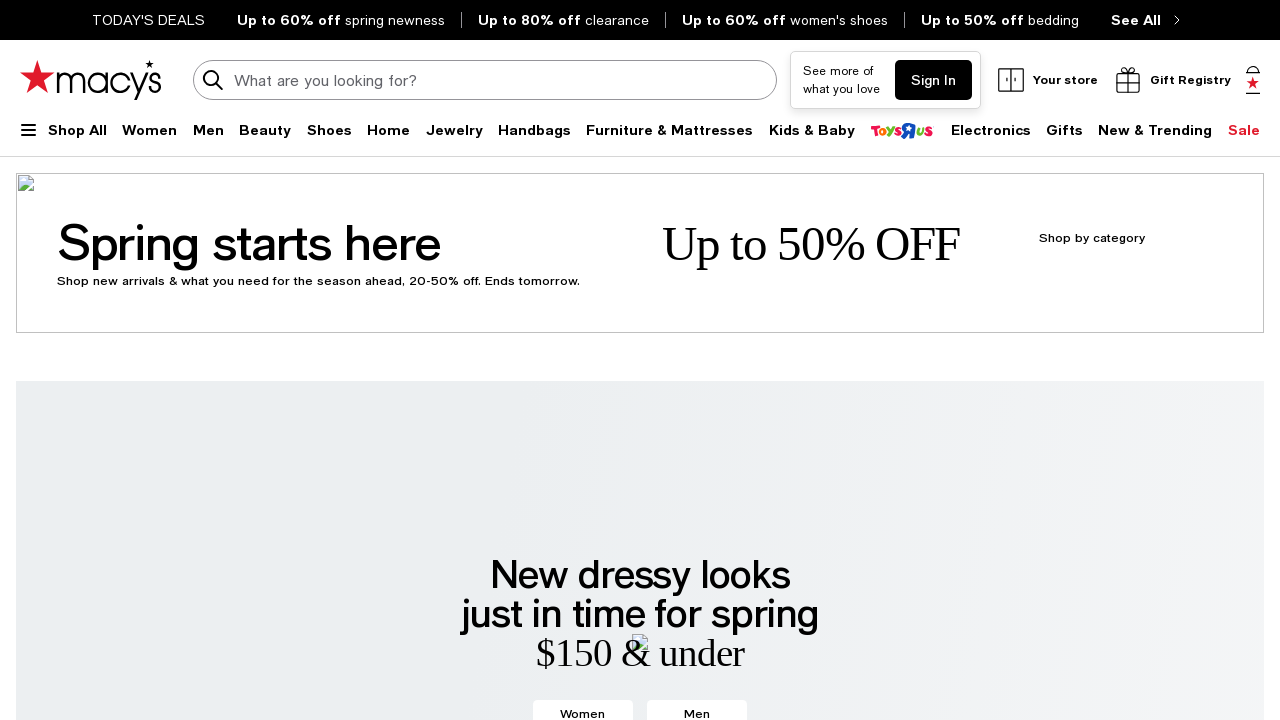

Retrieved Macy's page title: Macy's - Shop Fashion Clothing & Accessories - Official Site - Macys.com
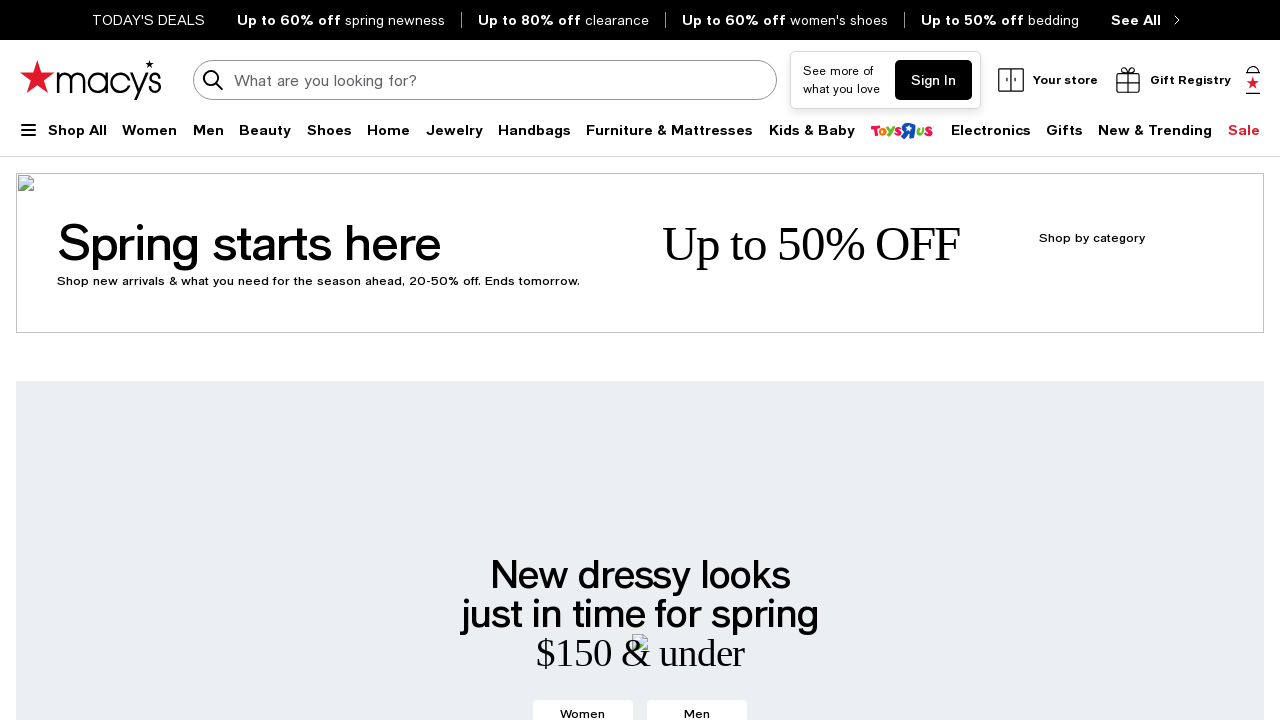

Closed new tab with Macy's website
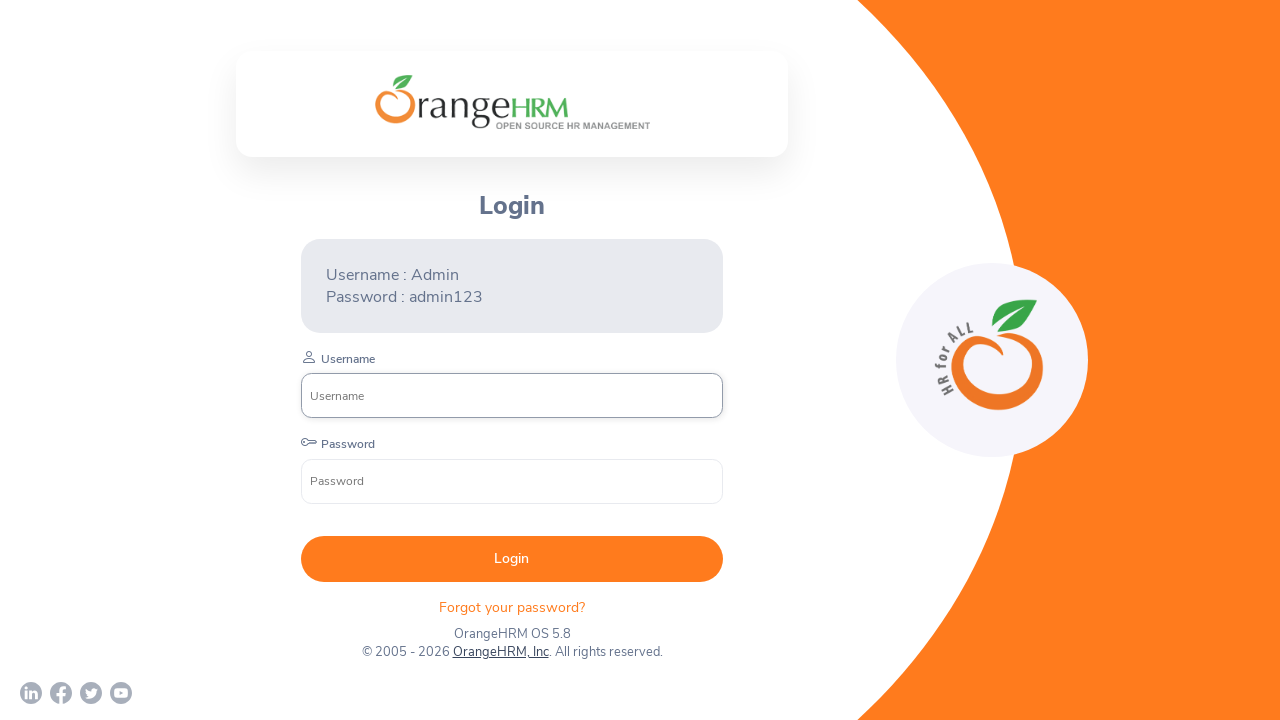

Retrieved original page title: OrangeHRM
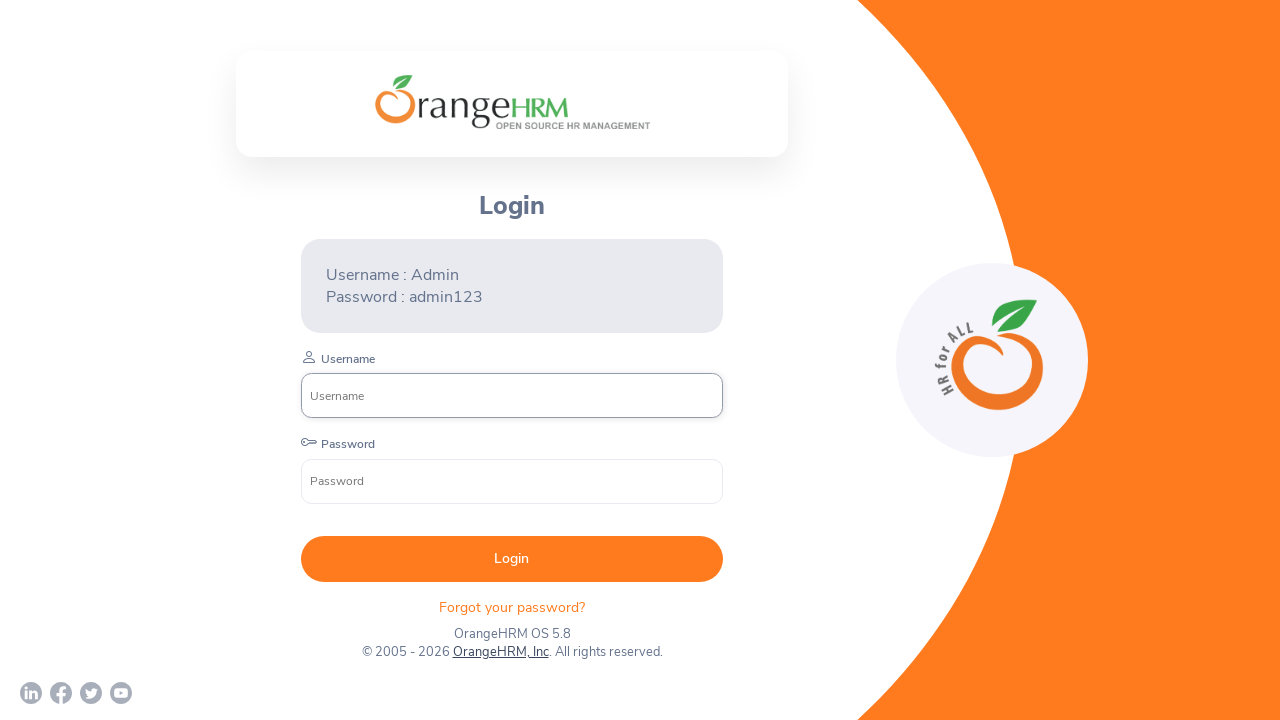

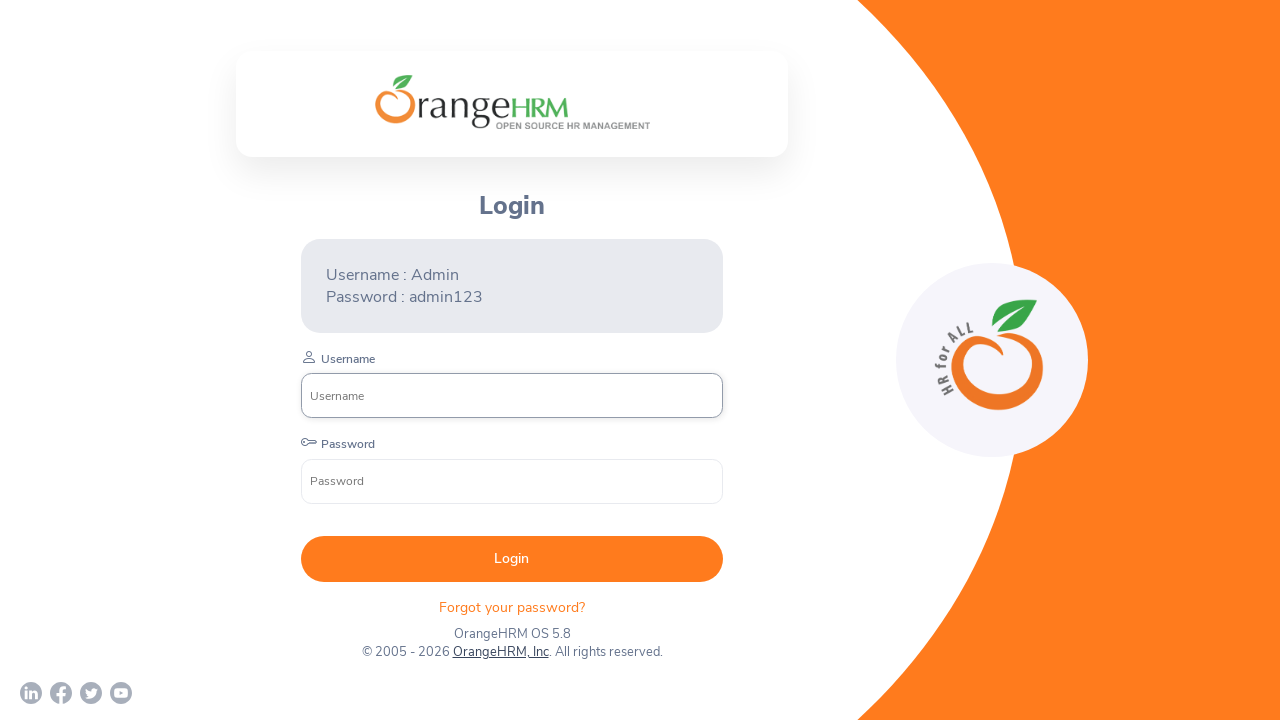